Tests auto-suggestive dropdown functionality by typing a partial country name and selecting India from the suggestions

Starting URL: https://rahulshettyacademy.com/dropdownsPractise/

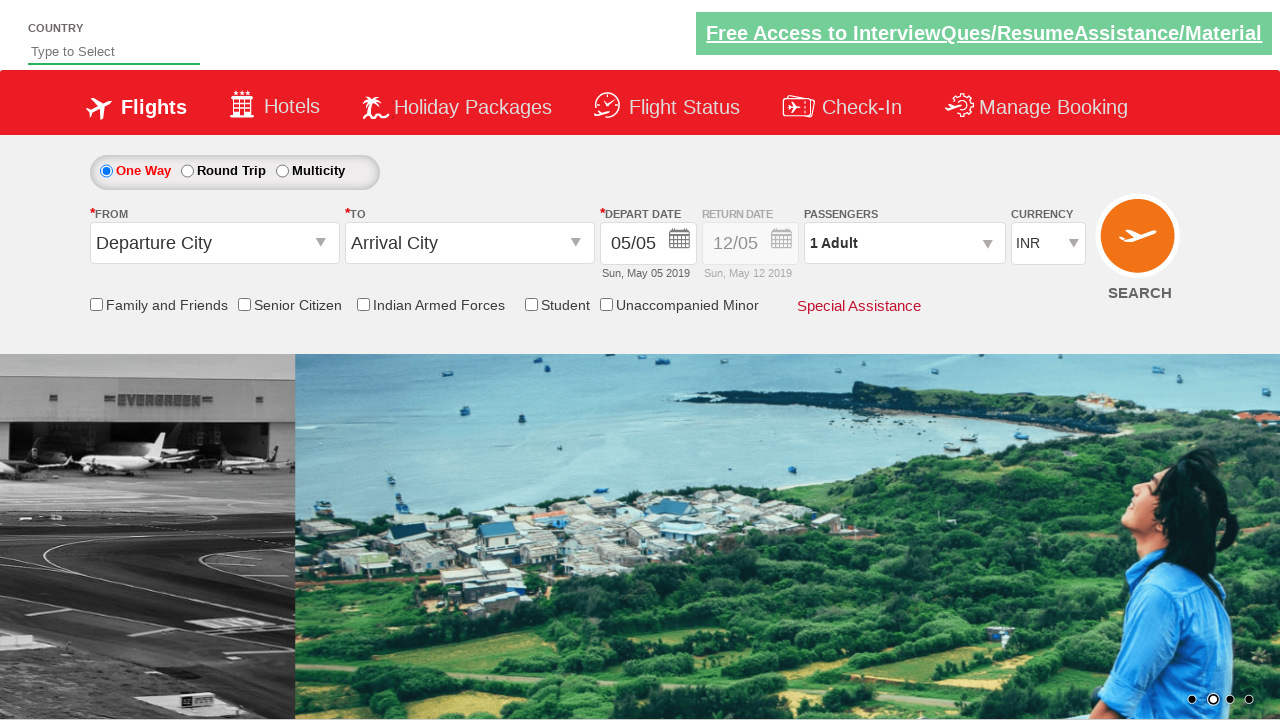

Typed 'ind' in the auto-suggest field on #autosuggest
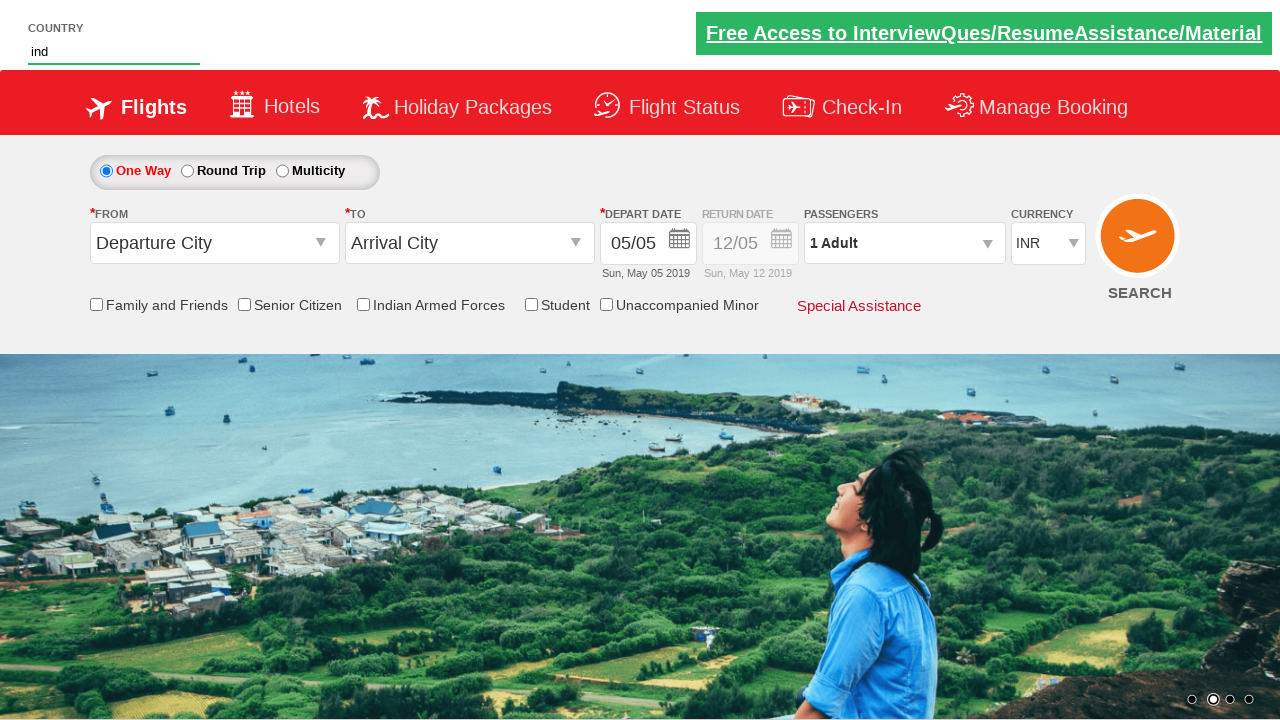

Auto-suggestive dropdown appeared with suggestions
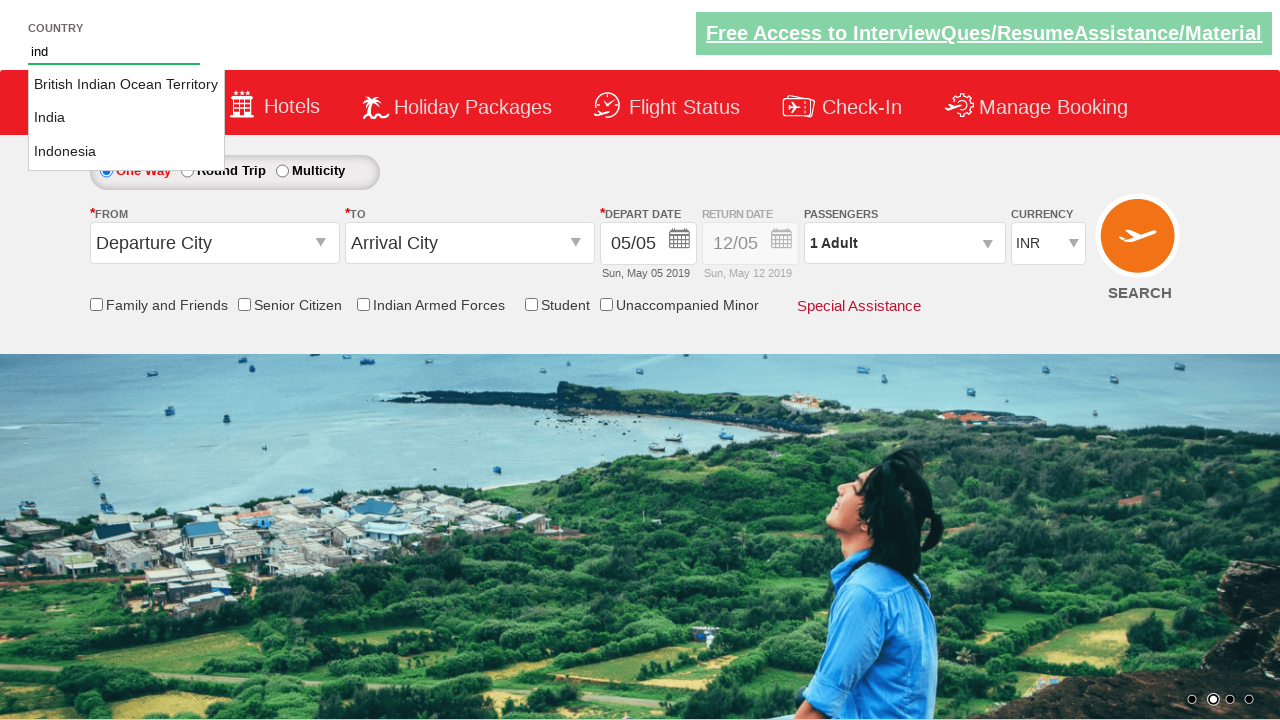

Retrieved all suggestion items from the dropdown
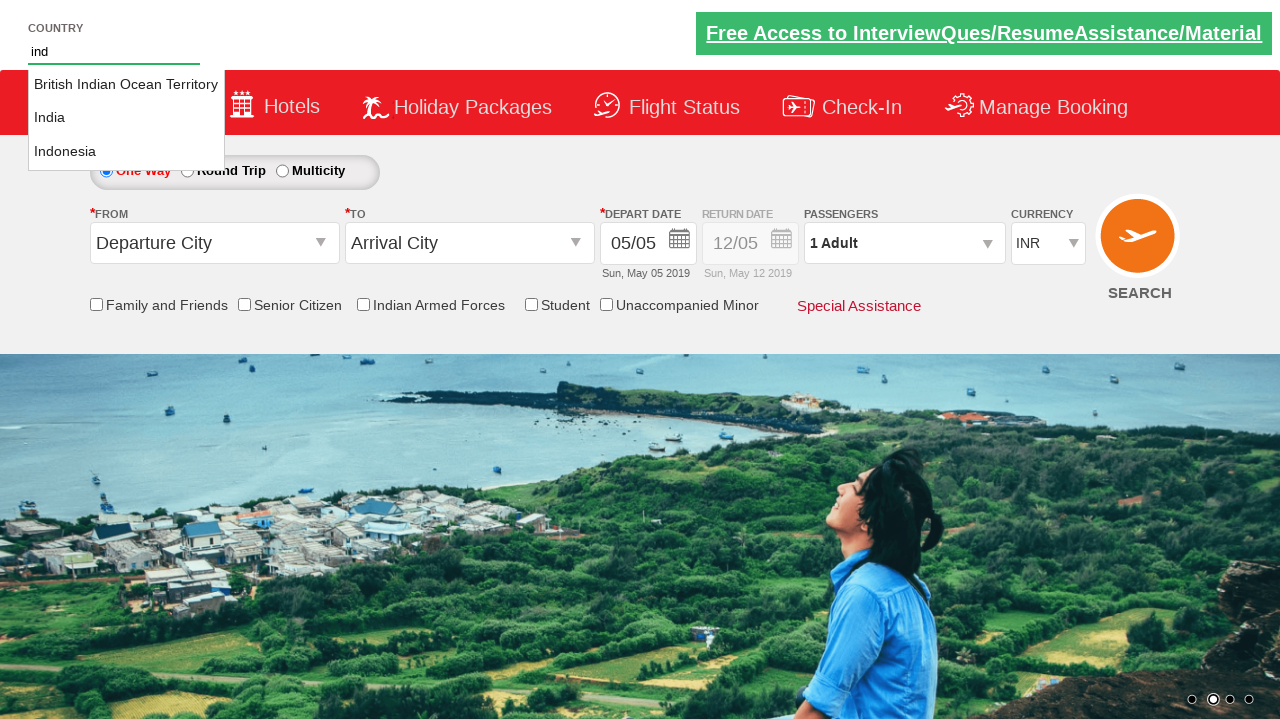

Selected 'India' from the auto-suggest dropdown at (126, 118) on li.ui-menu-item a >> nth=1
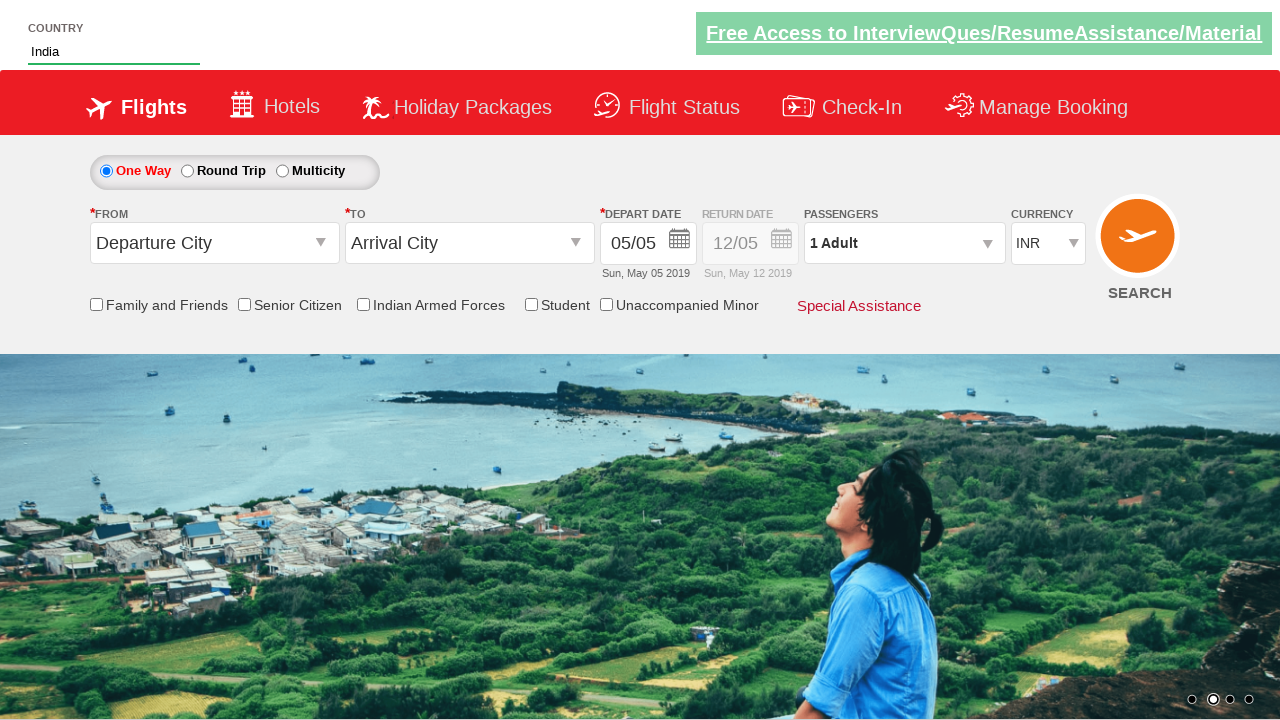

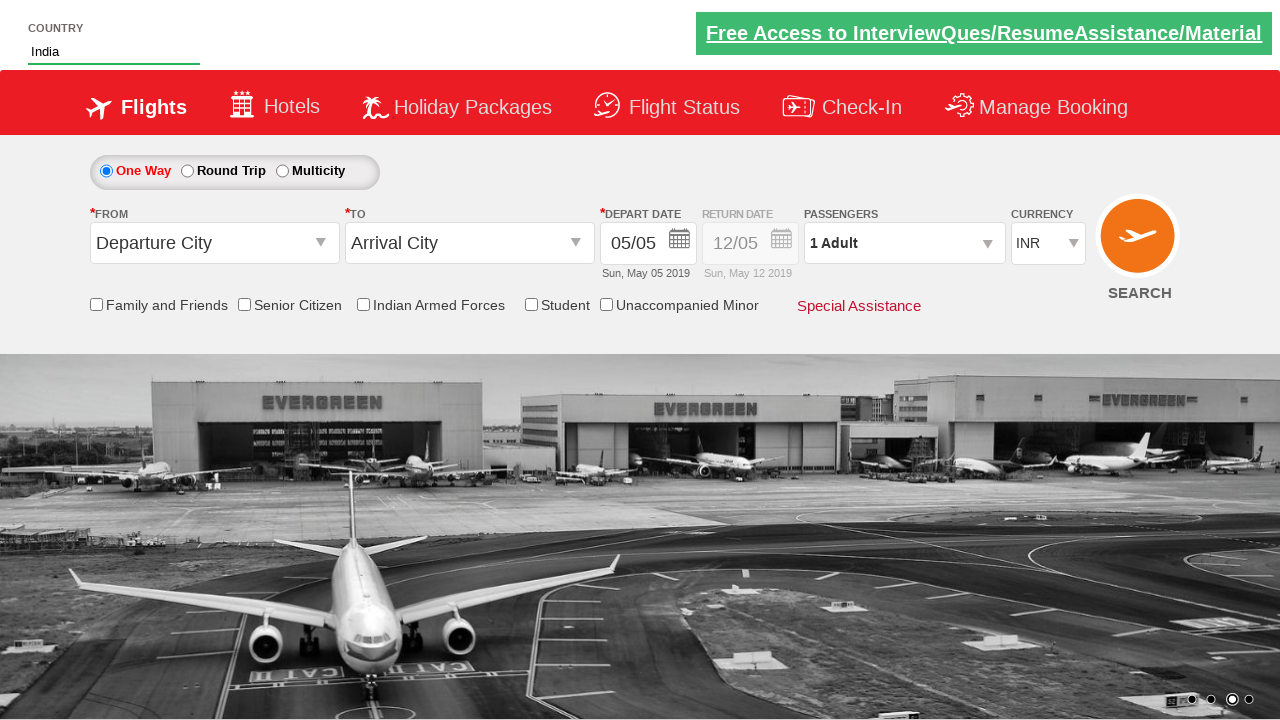